Tests the text box form on demoqa.com by navigating to the Elements section, filling out the text box form with name, email, current address, and permanent address fields, then submitting the form.

Starting URL: https://demoqa.com/

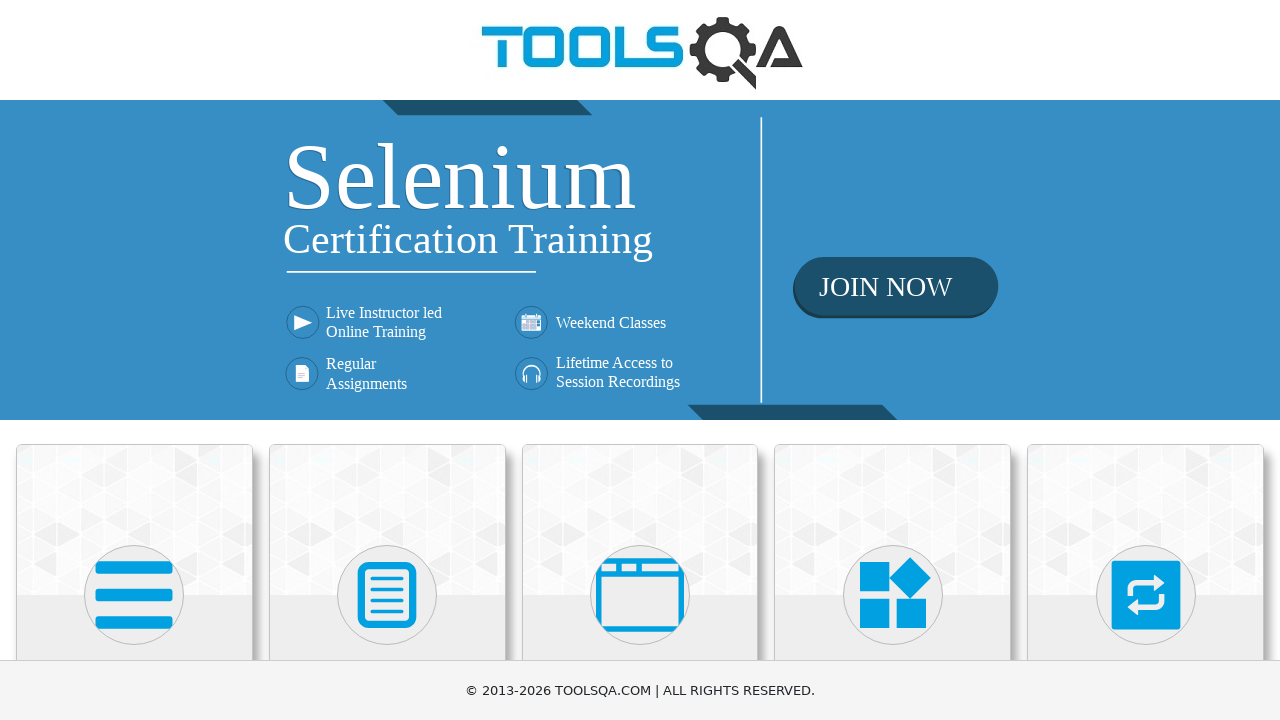

Clicked on Elements heading at (134, 360) on internal:role=heading[name="Elements"i]
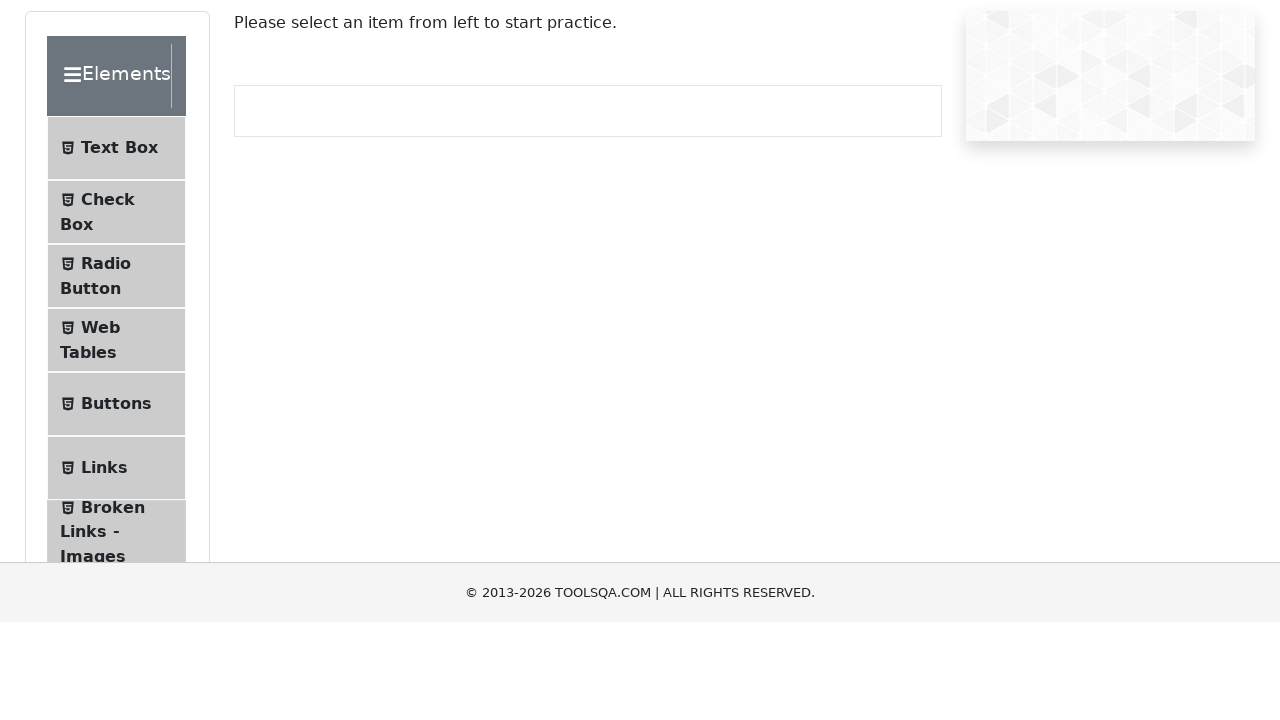

Clicked on Text Box menu item at (119, 261) on internal:text="Text Box"i
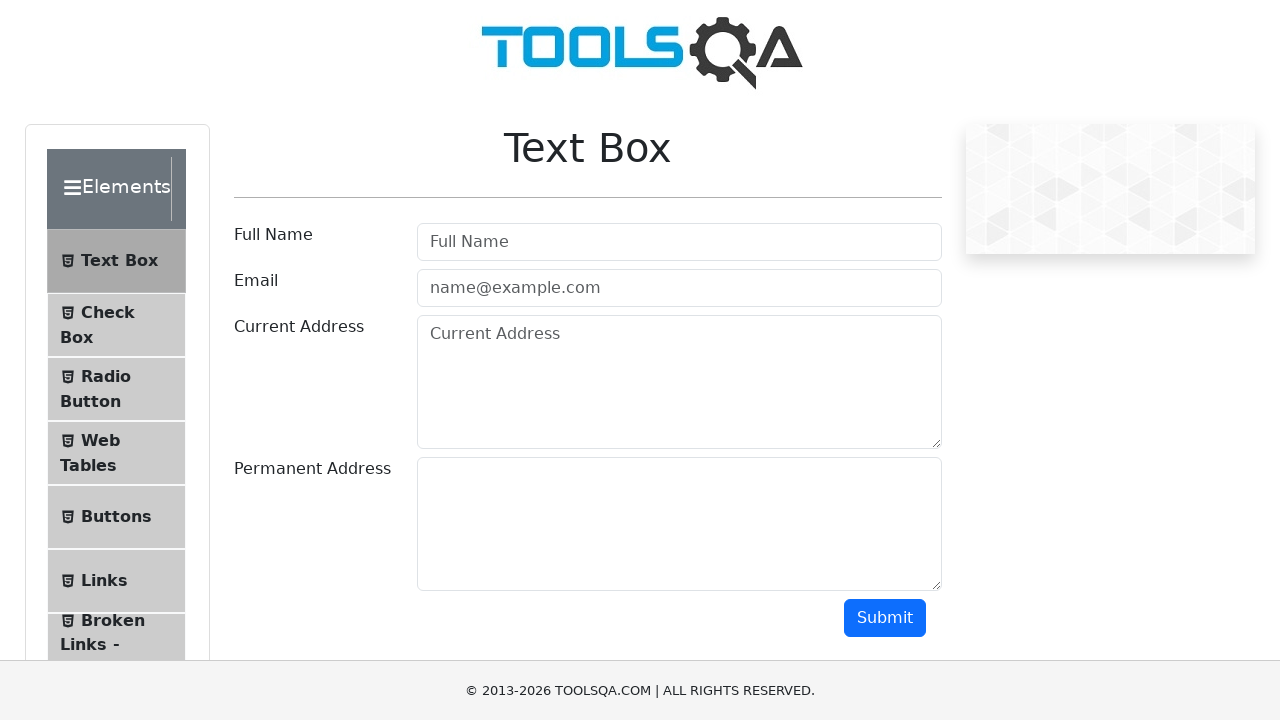

Clicked on Full Name textbox at (679, 242) on internal:role=textbox[name="Full Name"i]
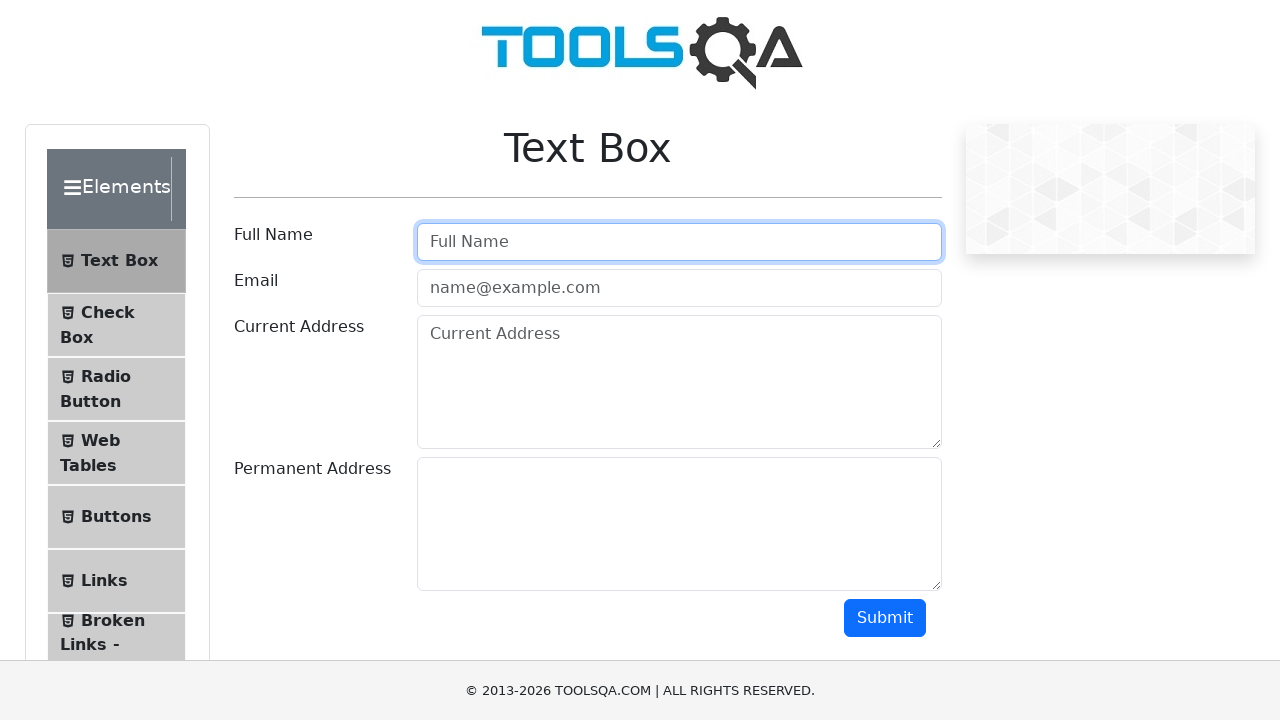

Filled Full Name field with 'Arun Kumar' on internal:role=textbox[name="Full Name"i]
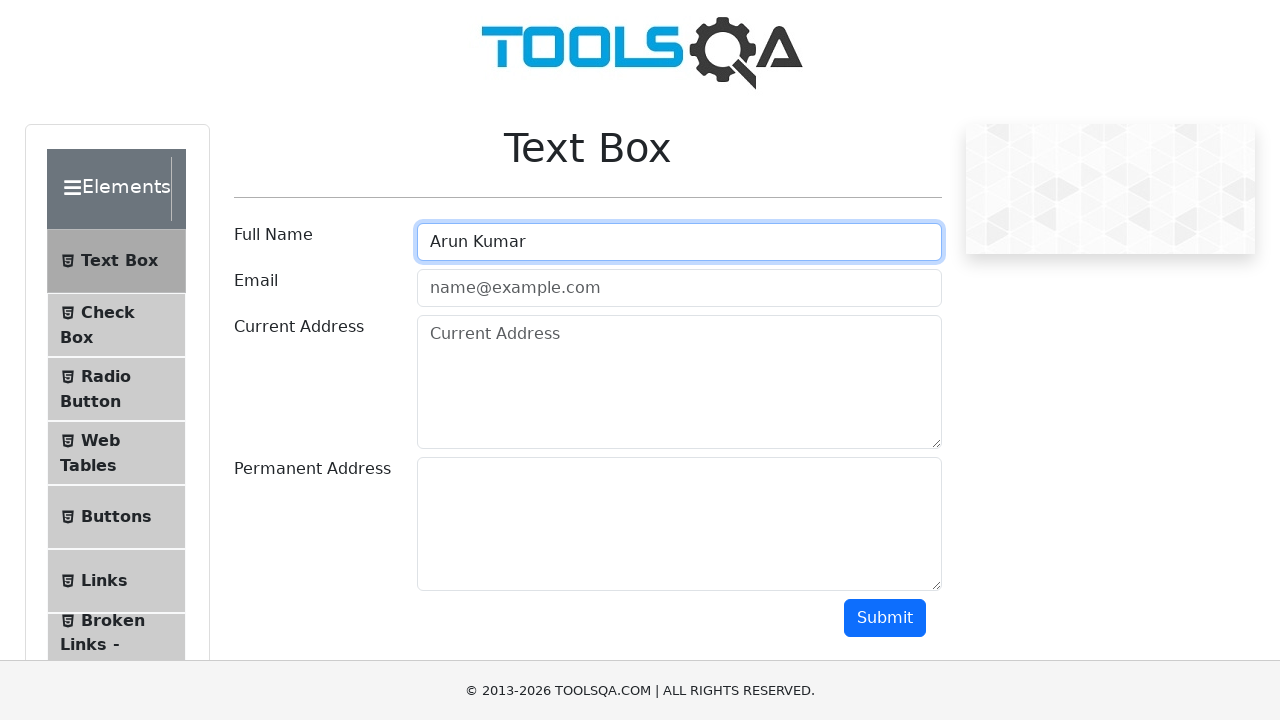

Clicked on Email textbox at (679, 288) on internal:role=textbox[name="name@example.com"i]
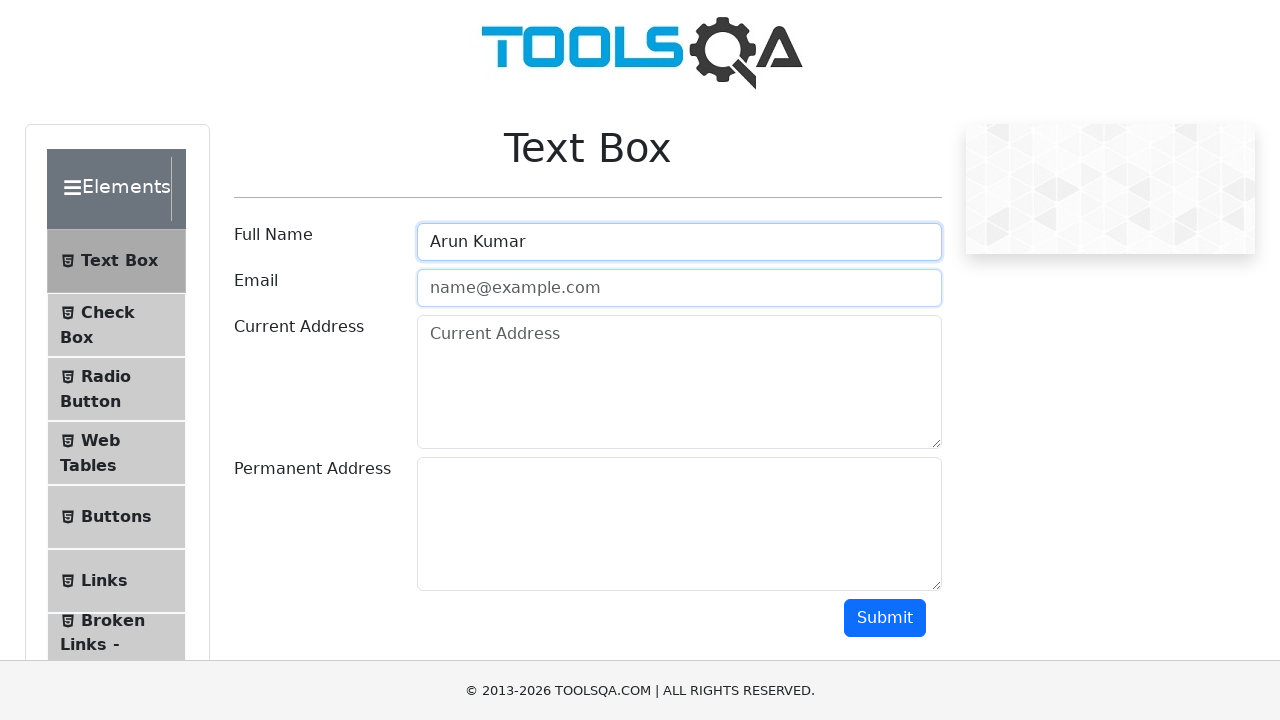

Filled Email field with 'arun@gmail.com' on internal:role=textbox[name="name@example.com"i]
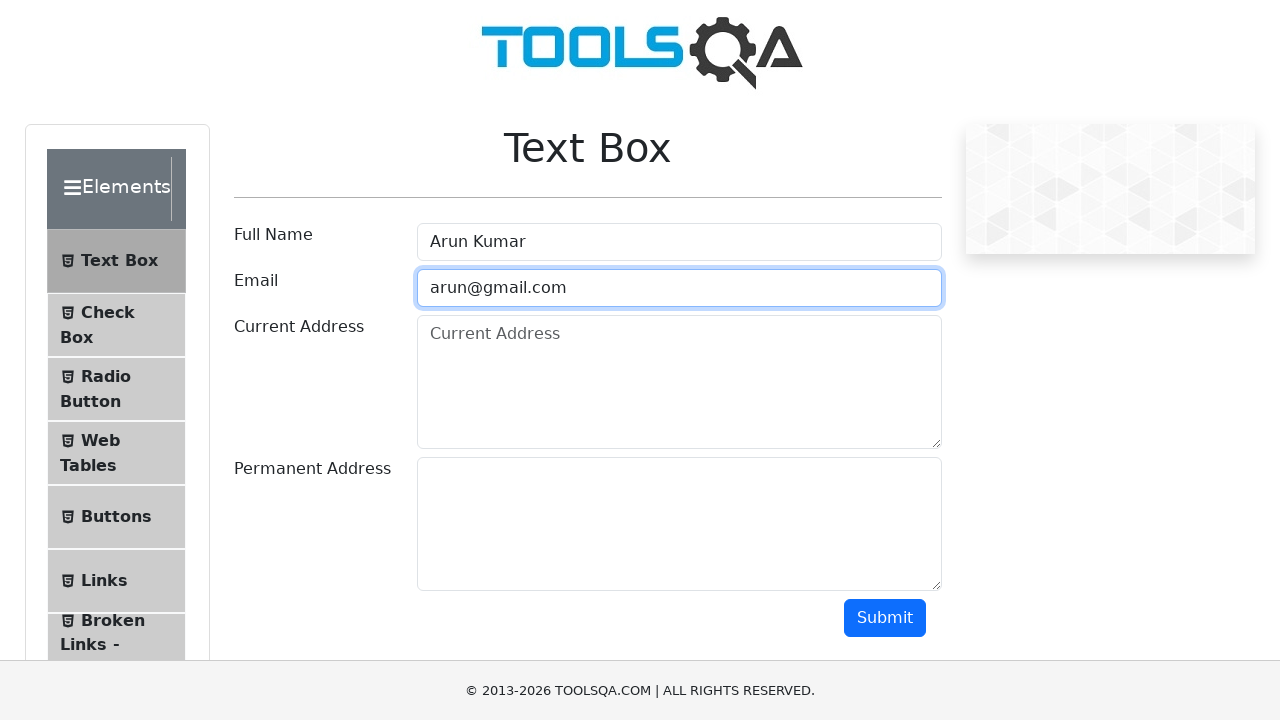

Clicked on Current Address textbox at (679, 382) on internal:role=textbox[name="Current Address"i]
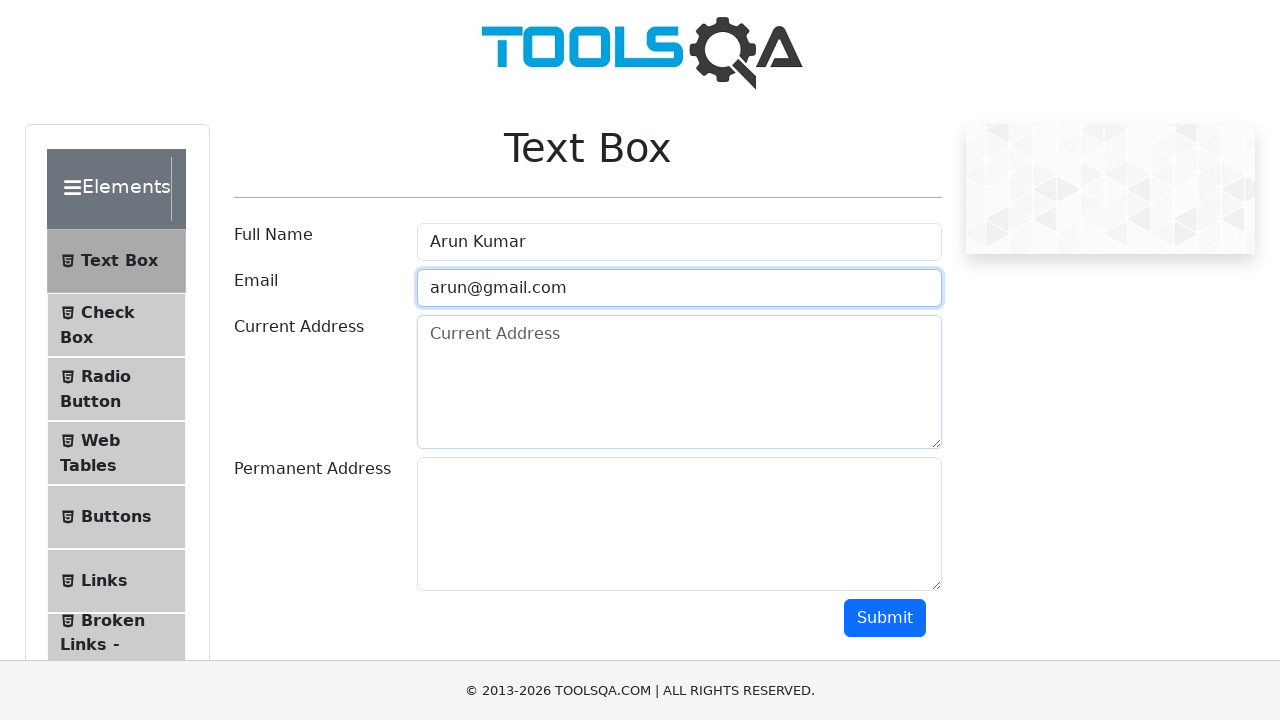

Filled Current Address field with 'Current Address' on internal:role=textbox[name="Current Address"i]
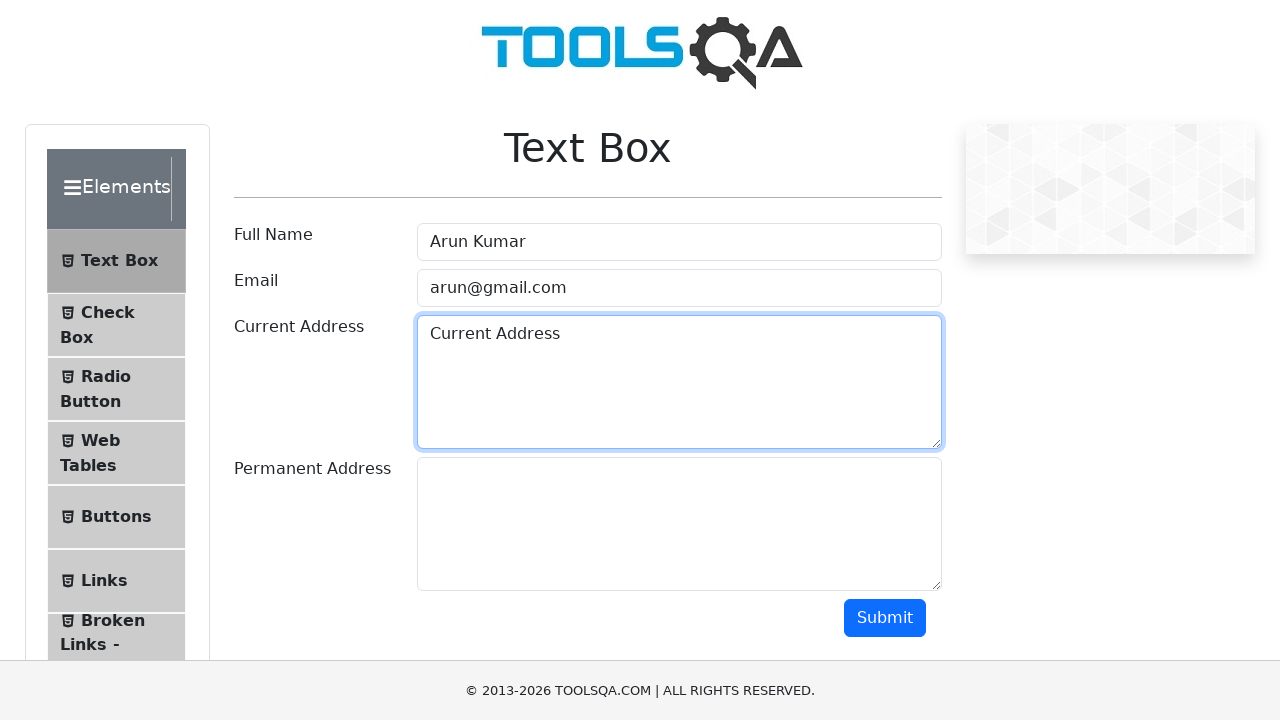

Clicked on Permanent Address textbox at (679, 524) on #permanentAddress
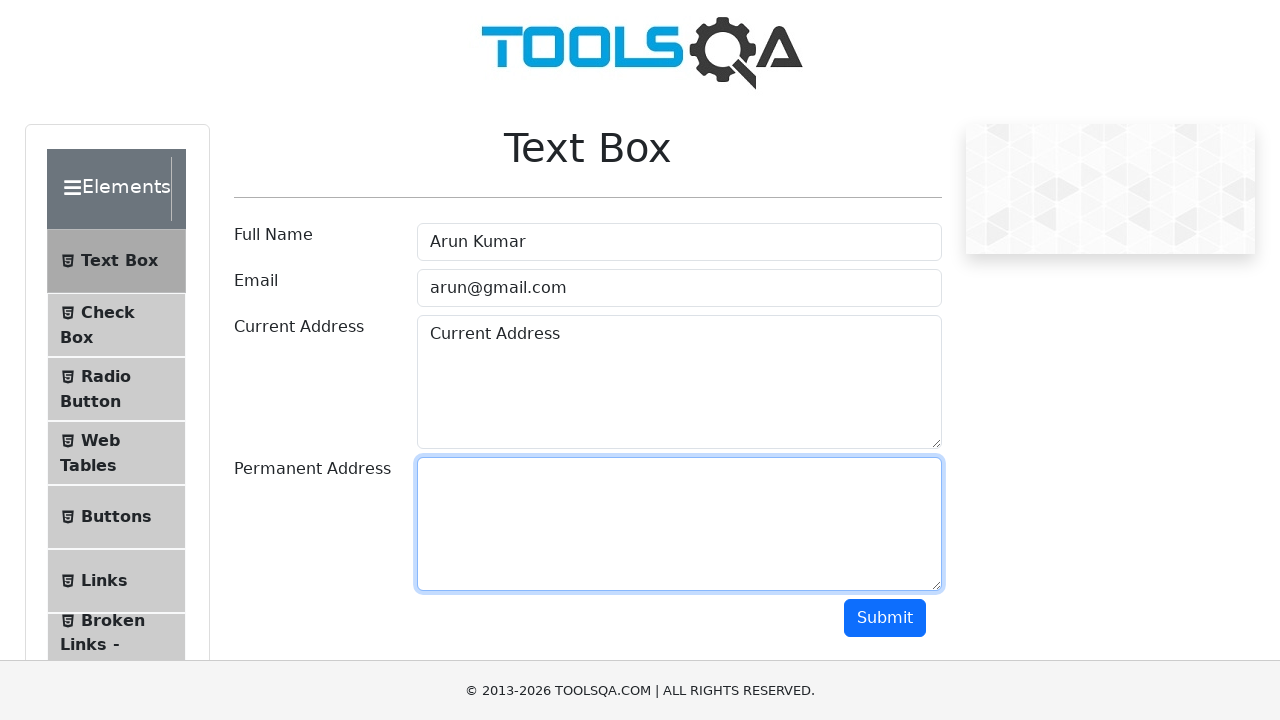

Filled Permanent Address field with 'permanant address' on #permanentAddress
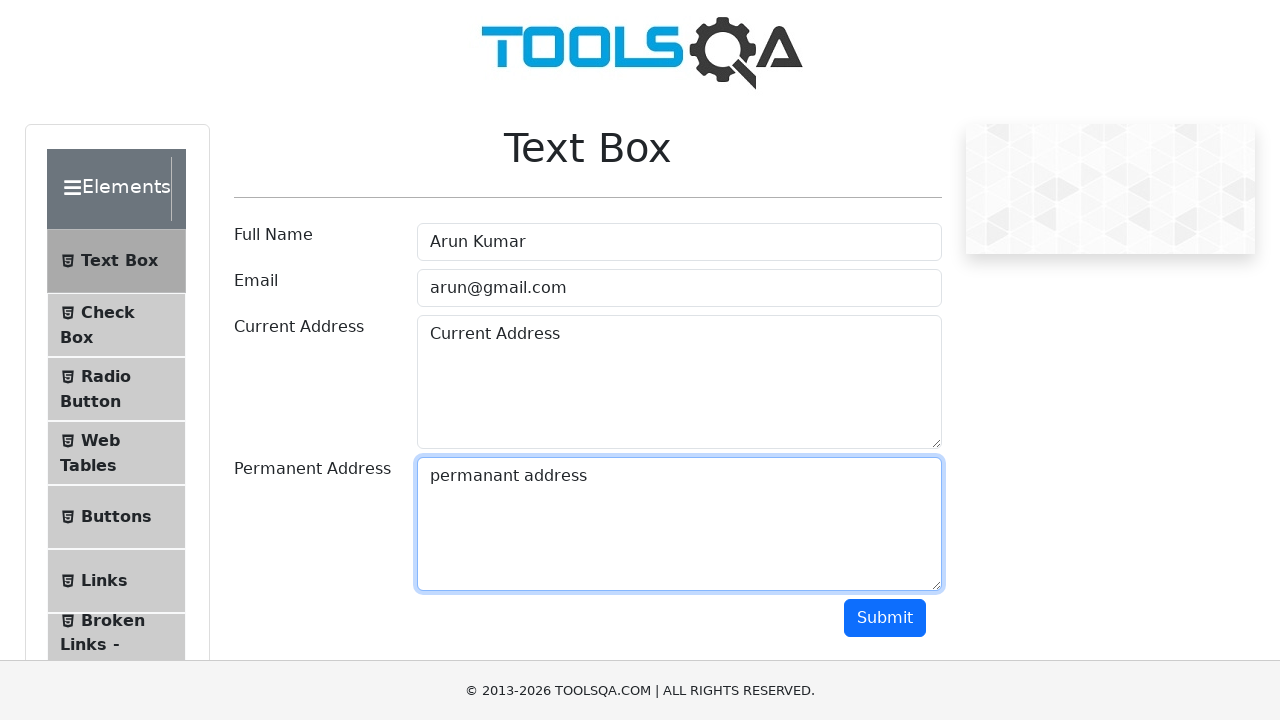

Clicked Submit button to submit the form at (885, 618) on internal:role=button[name="Submit"i]
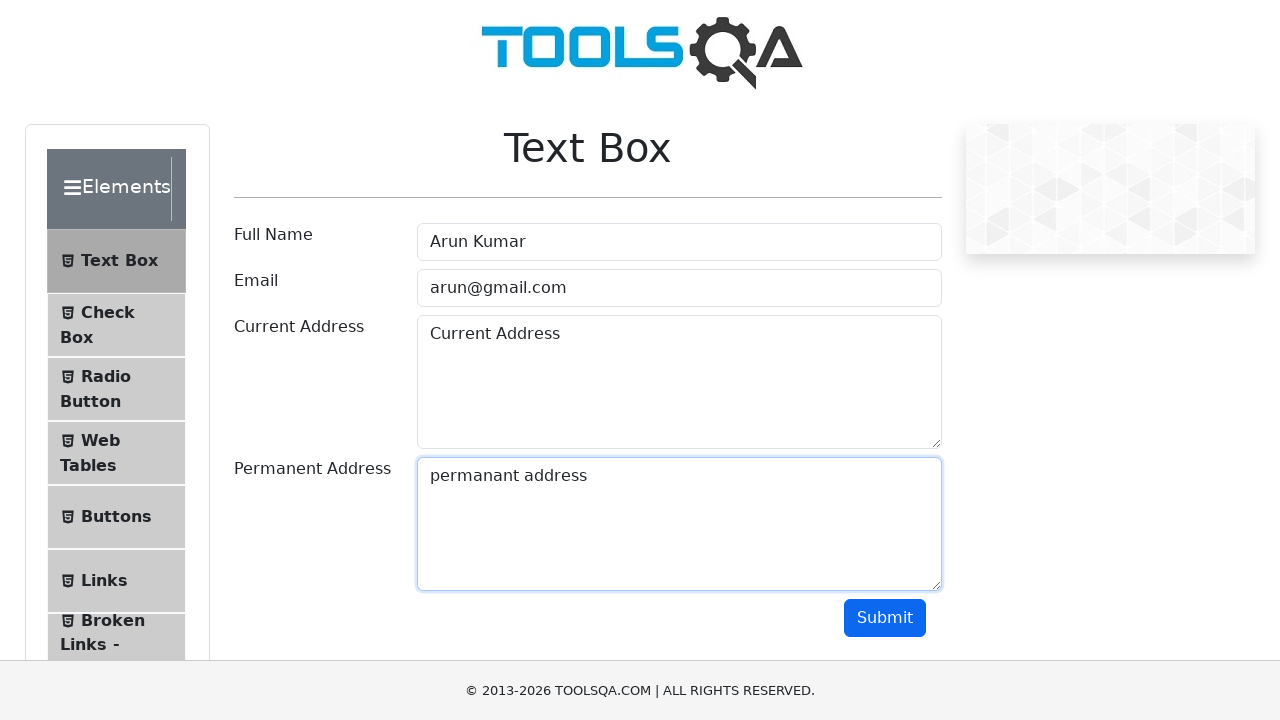

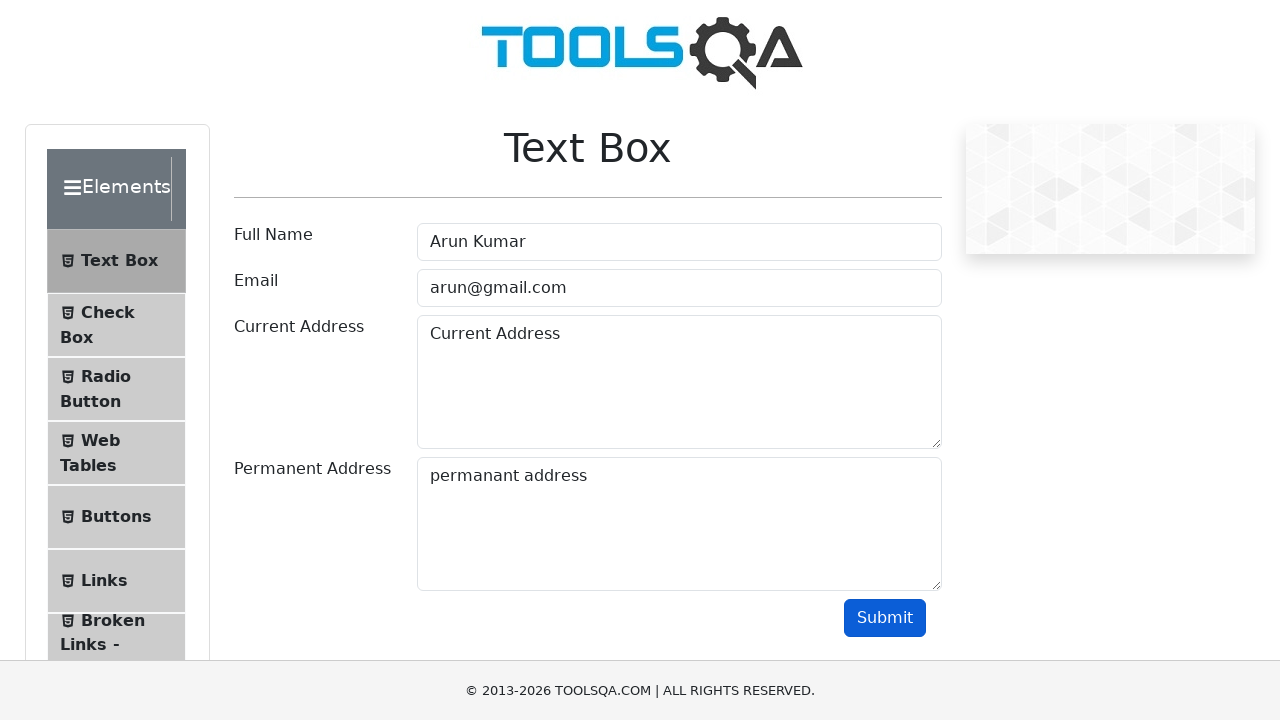